Tests clicking the Honda checkbox on a practice form

Starting URL: https://www.letskodeit.com/practice

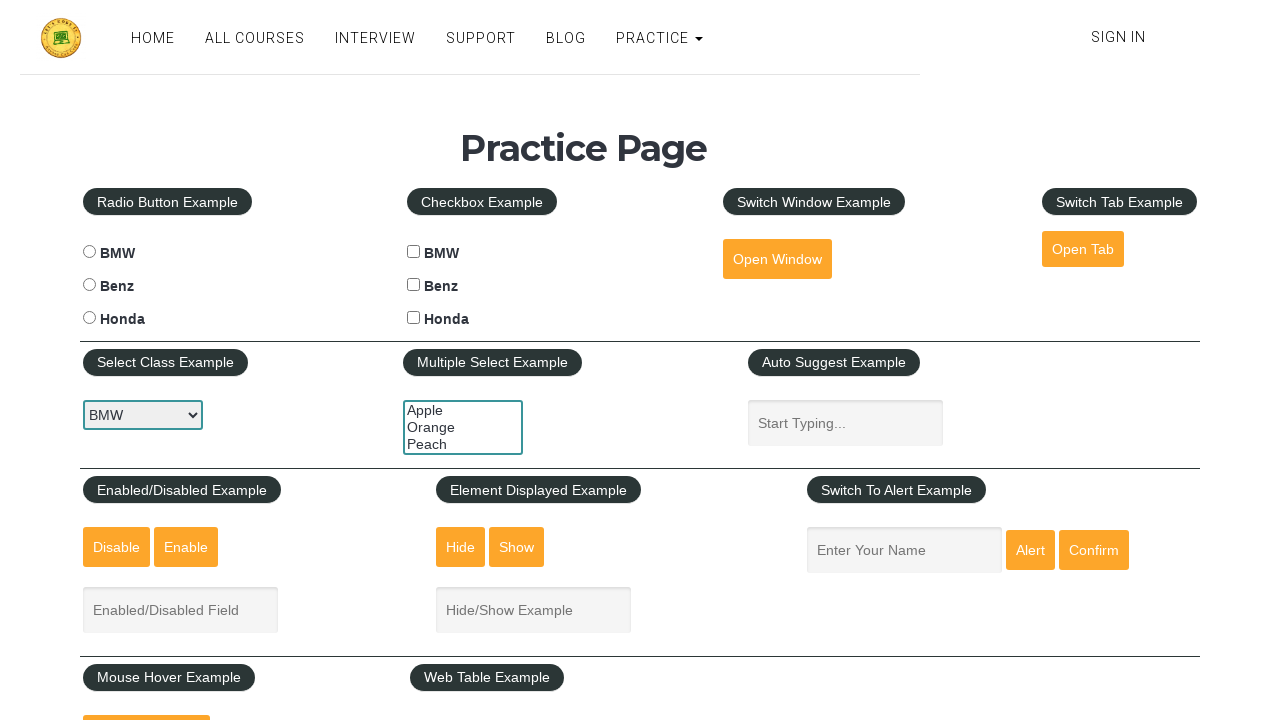

Clicked Honda checkbox on practice form at (414, 318) on #hondacheck
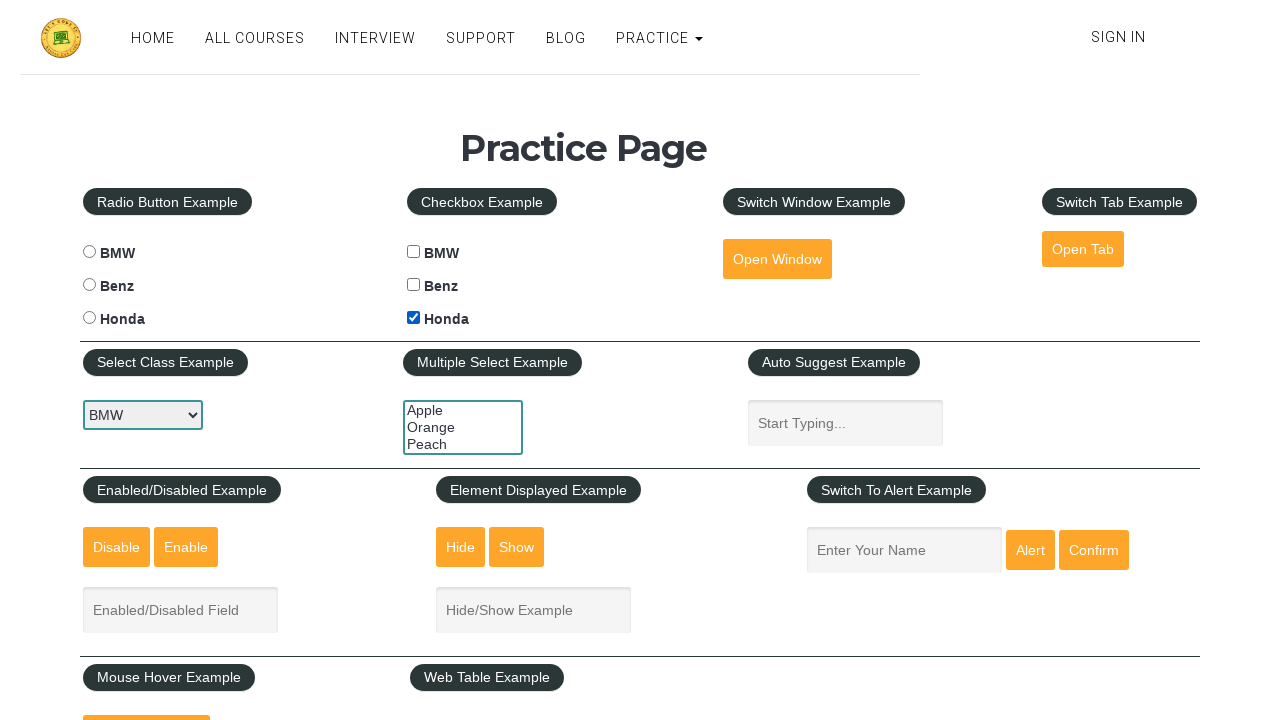

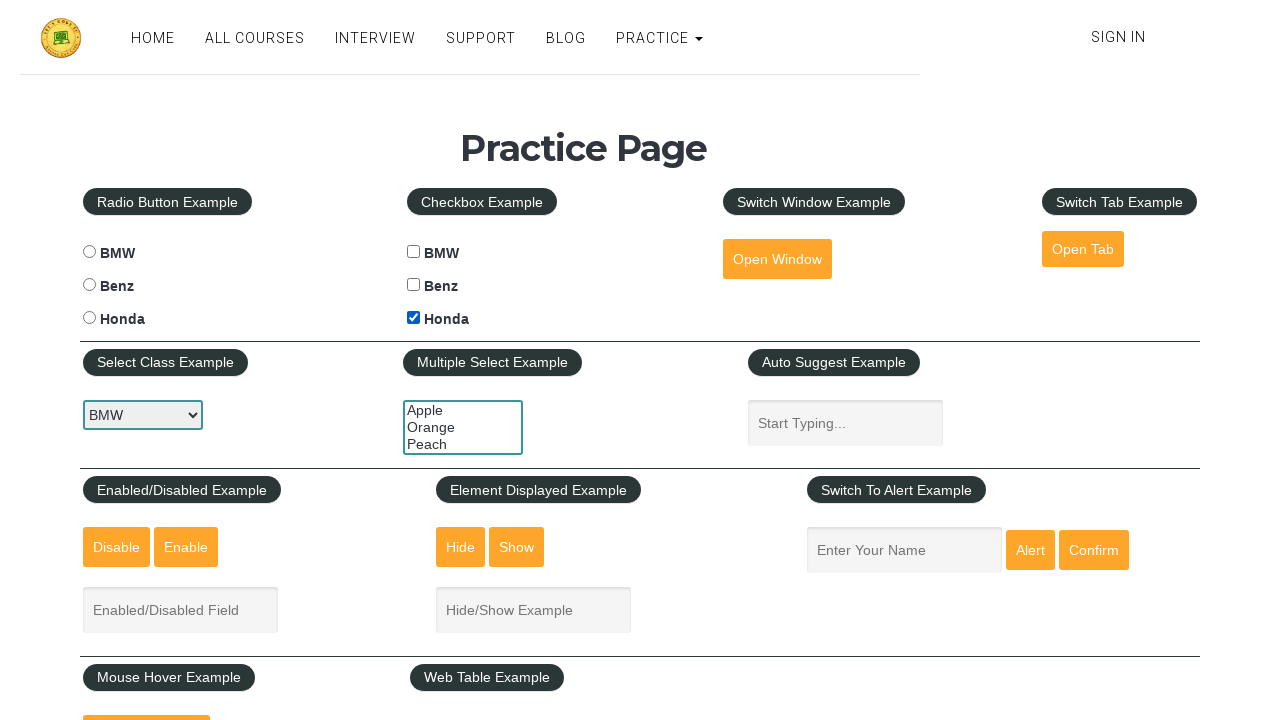